Tests browser window handling by clicking a button that opens a new window, switching to the child window, closing it, and switching back to the parent window.

Starting URL: http://demo.automationtesting.in/Windows.html

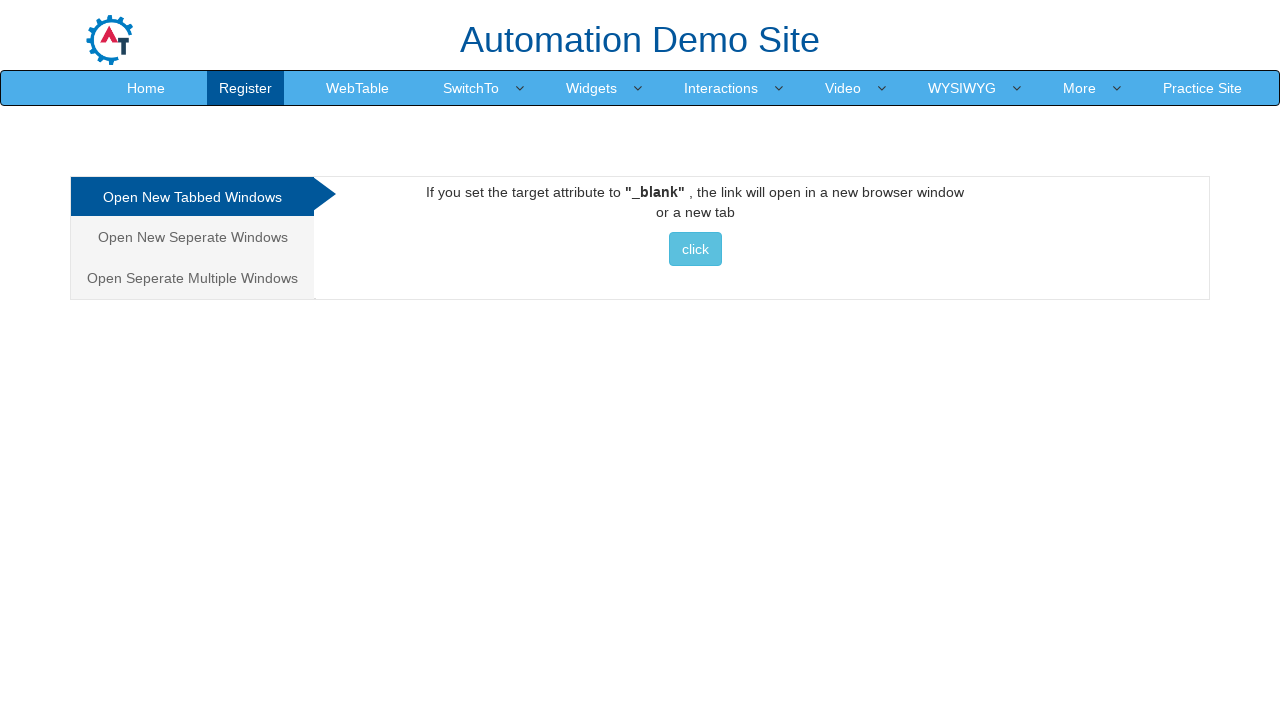

Set browser viewport to 1920x1080
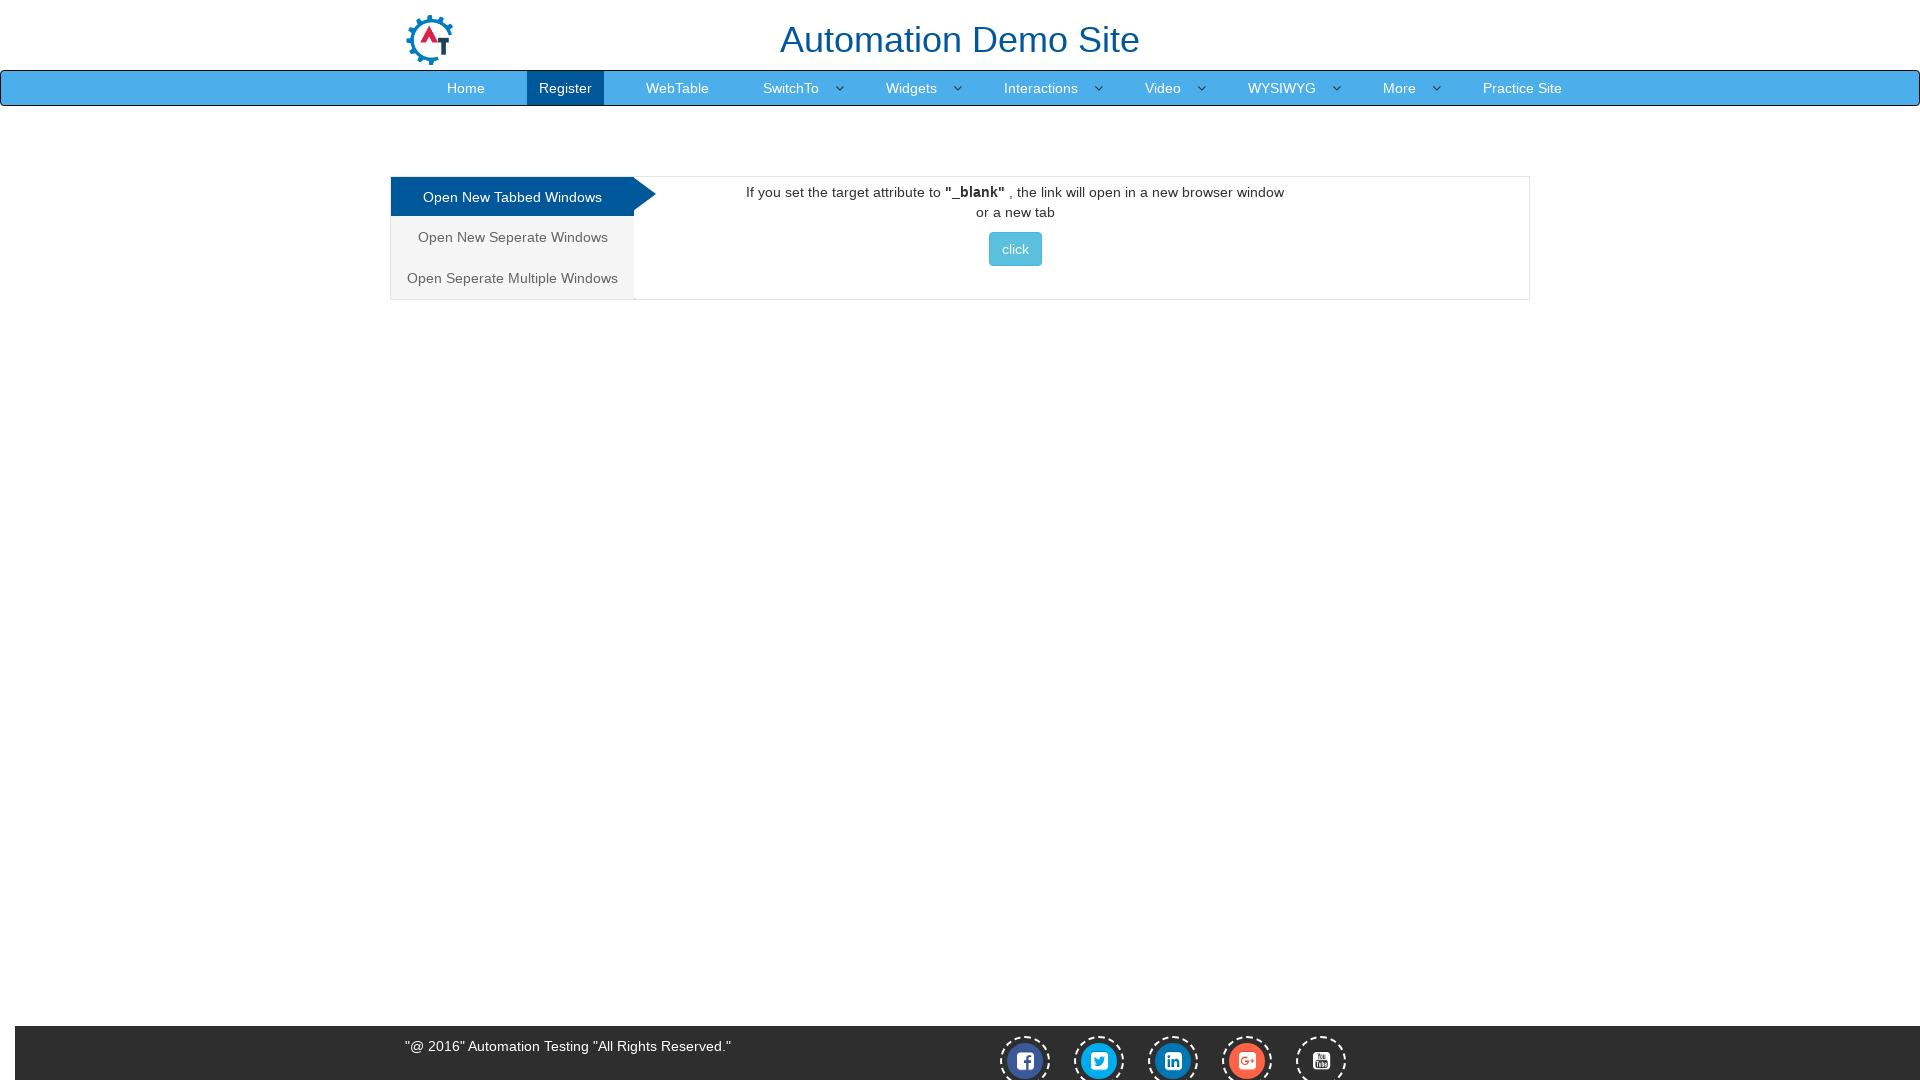

Clicked button to open new window at (1015, 249) on (//button[@class='btn btn-info'])[1]
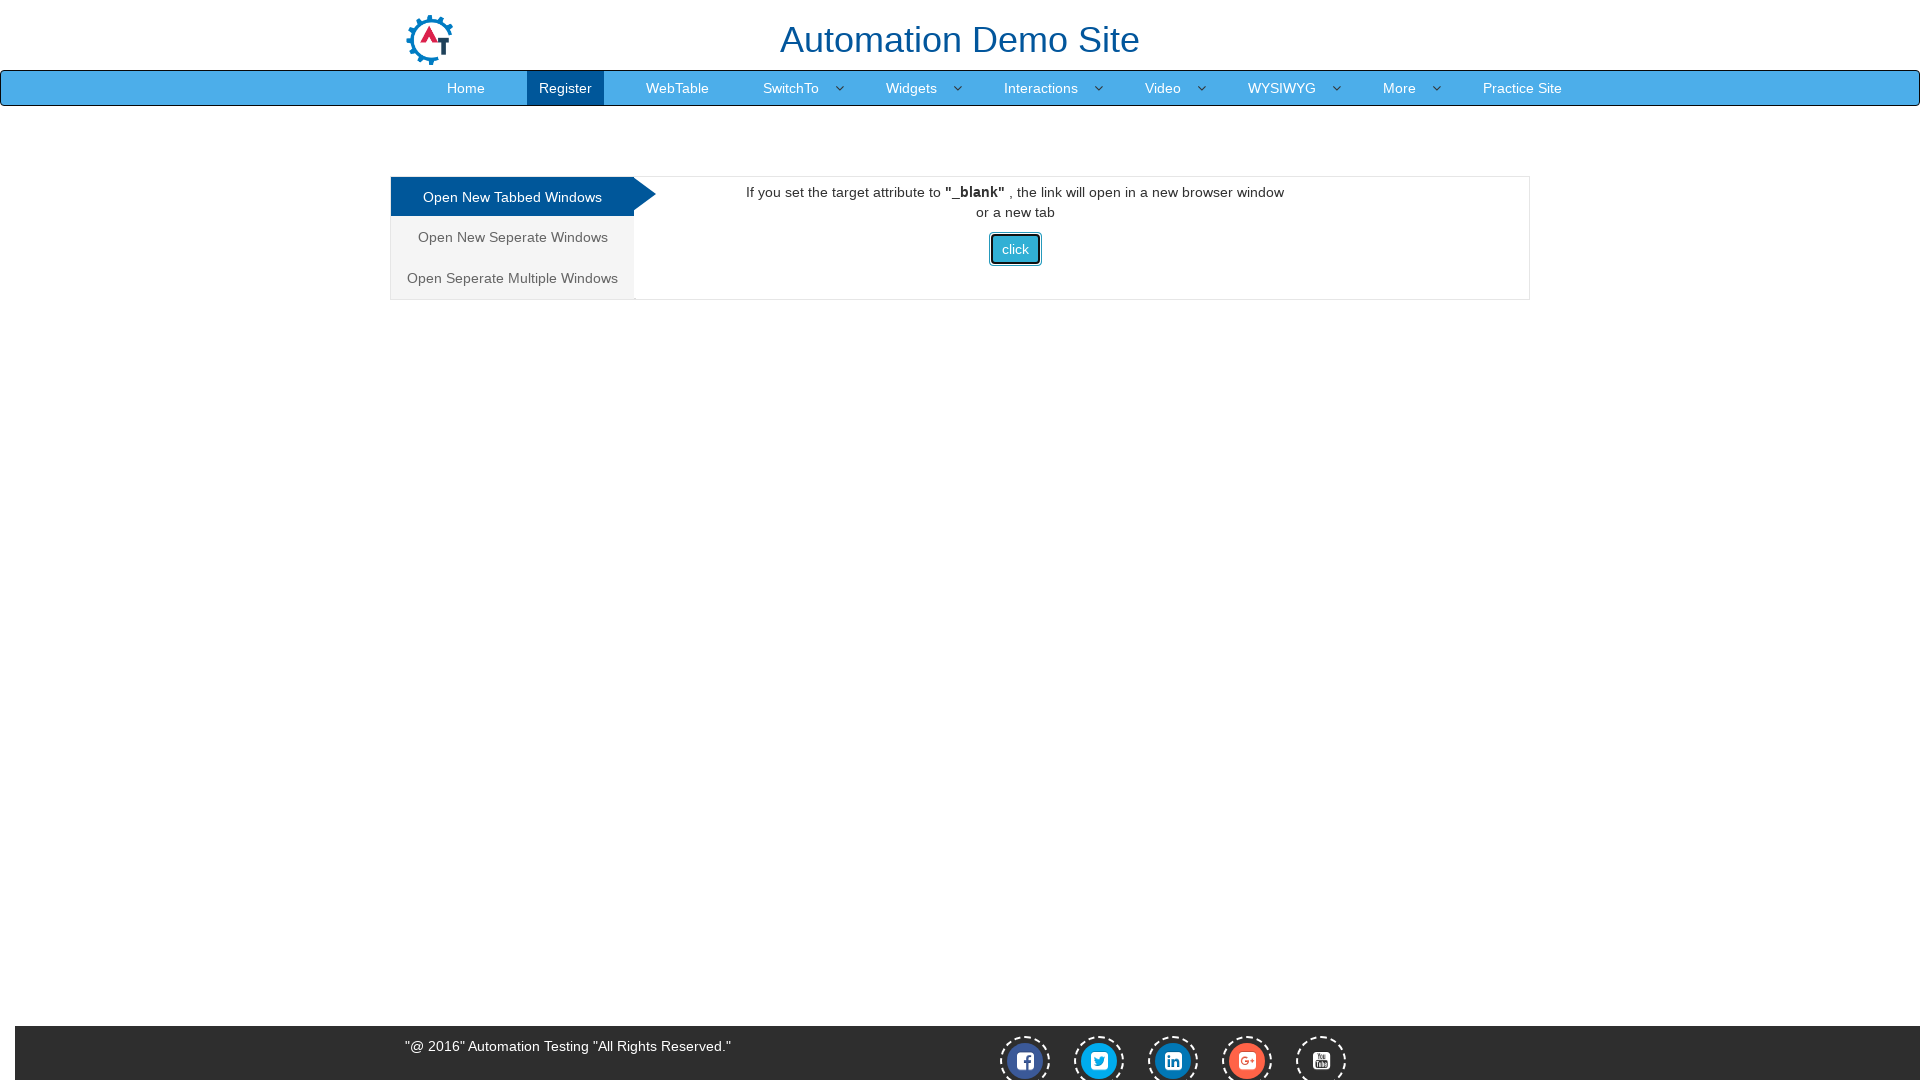

Captured child window reference
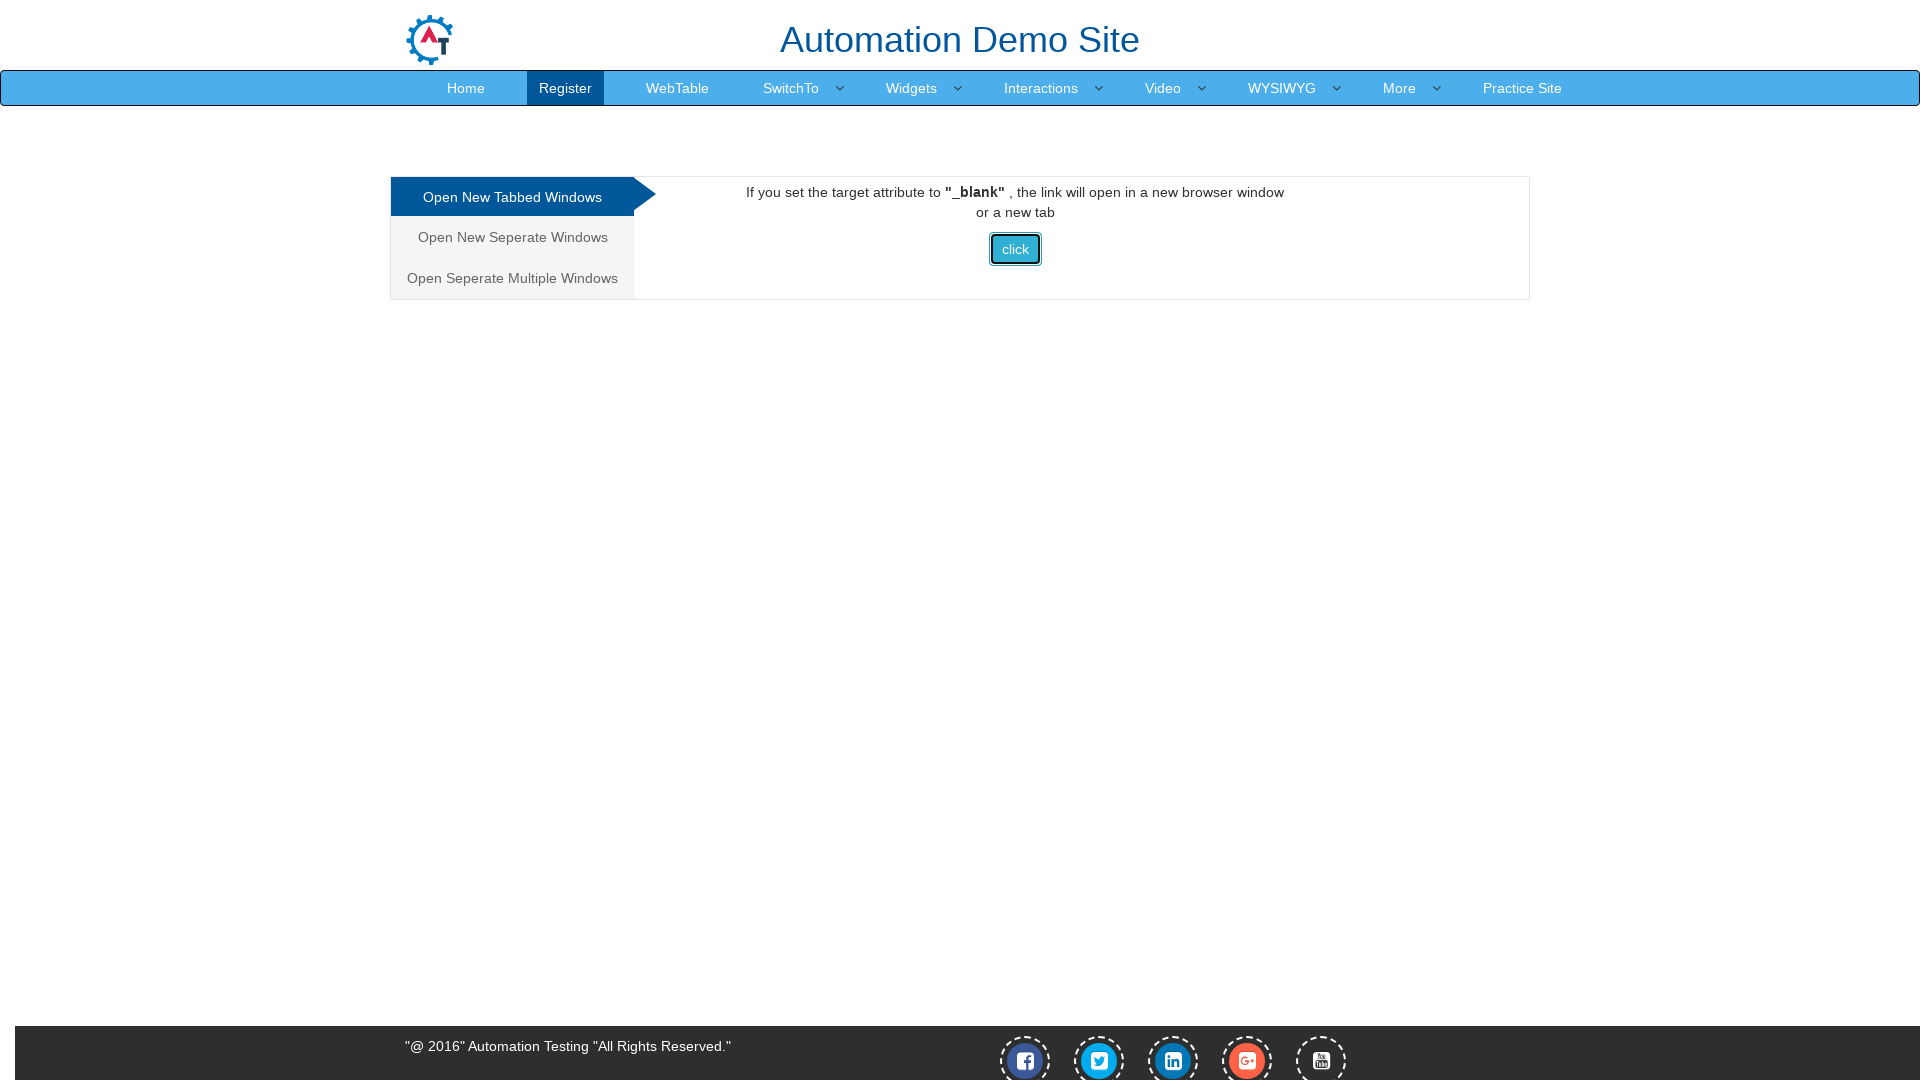

Closed child window
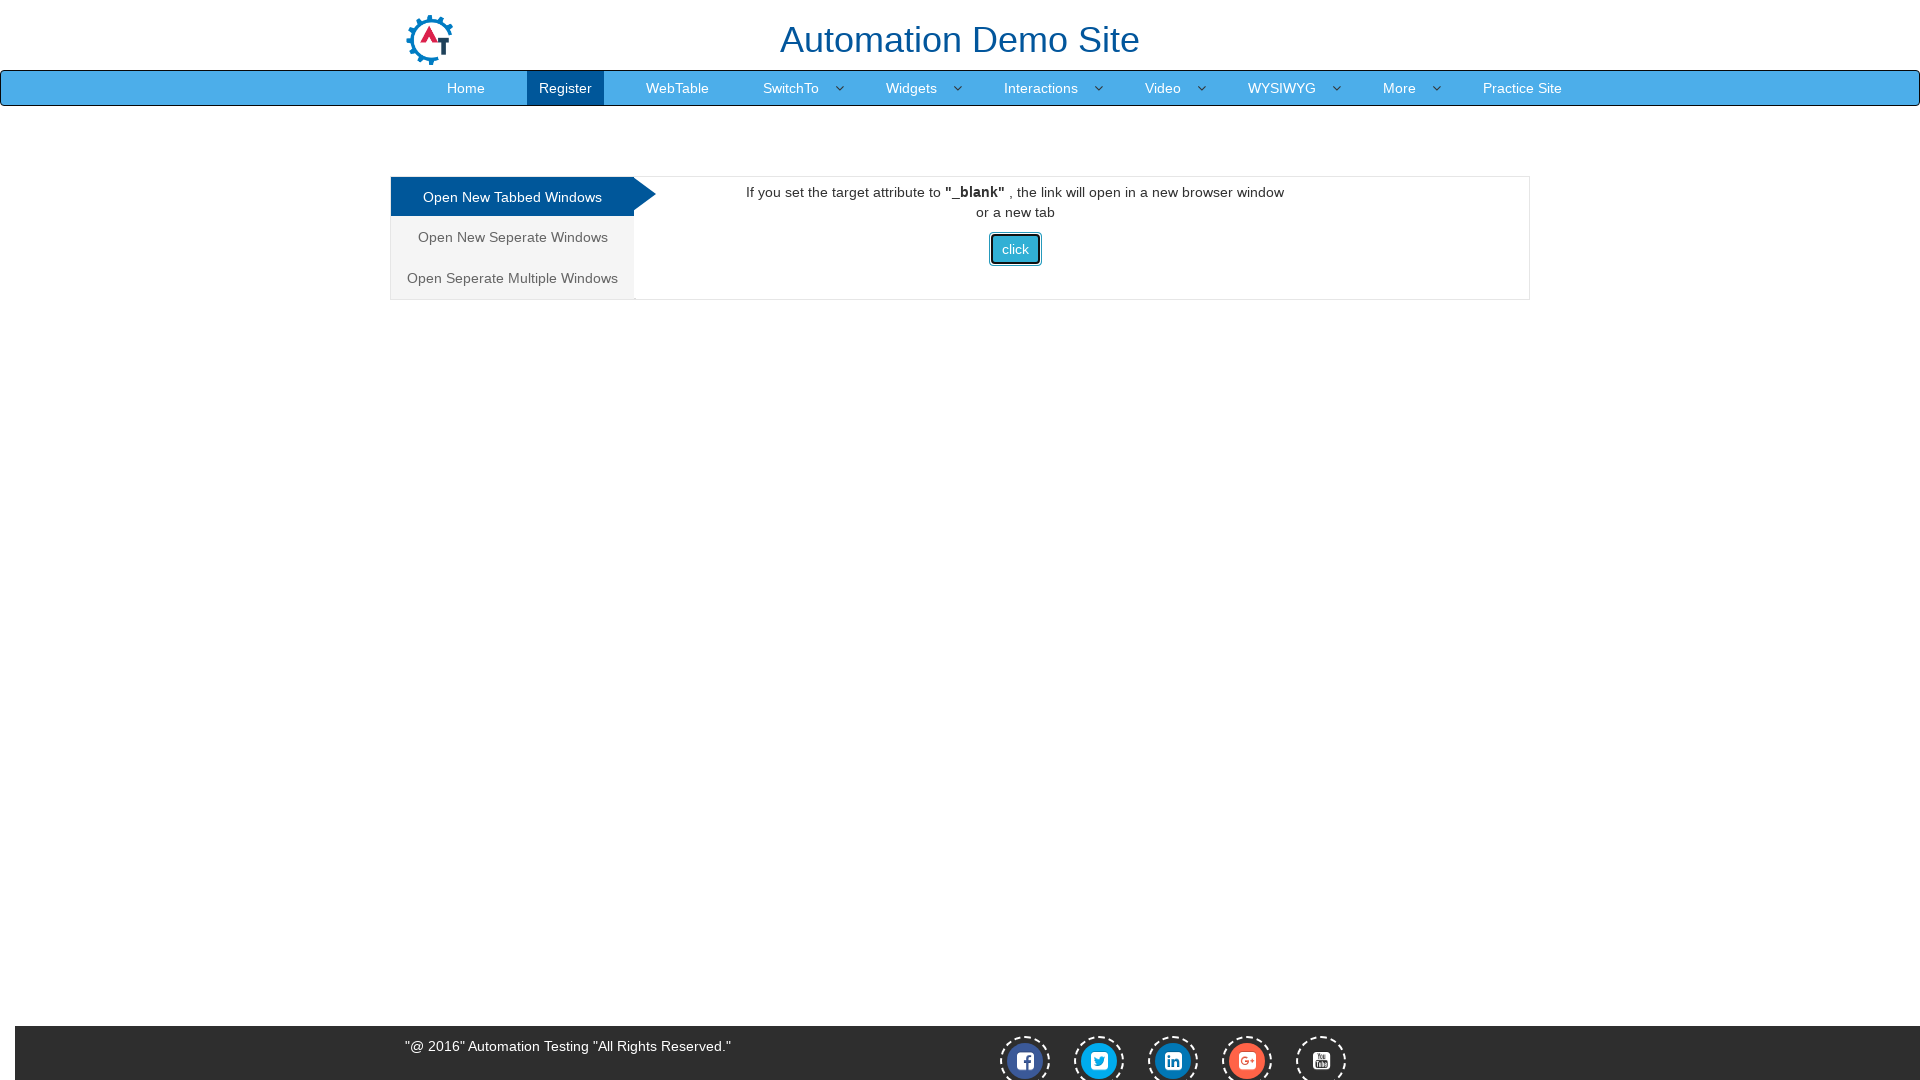

Returned to parent window
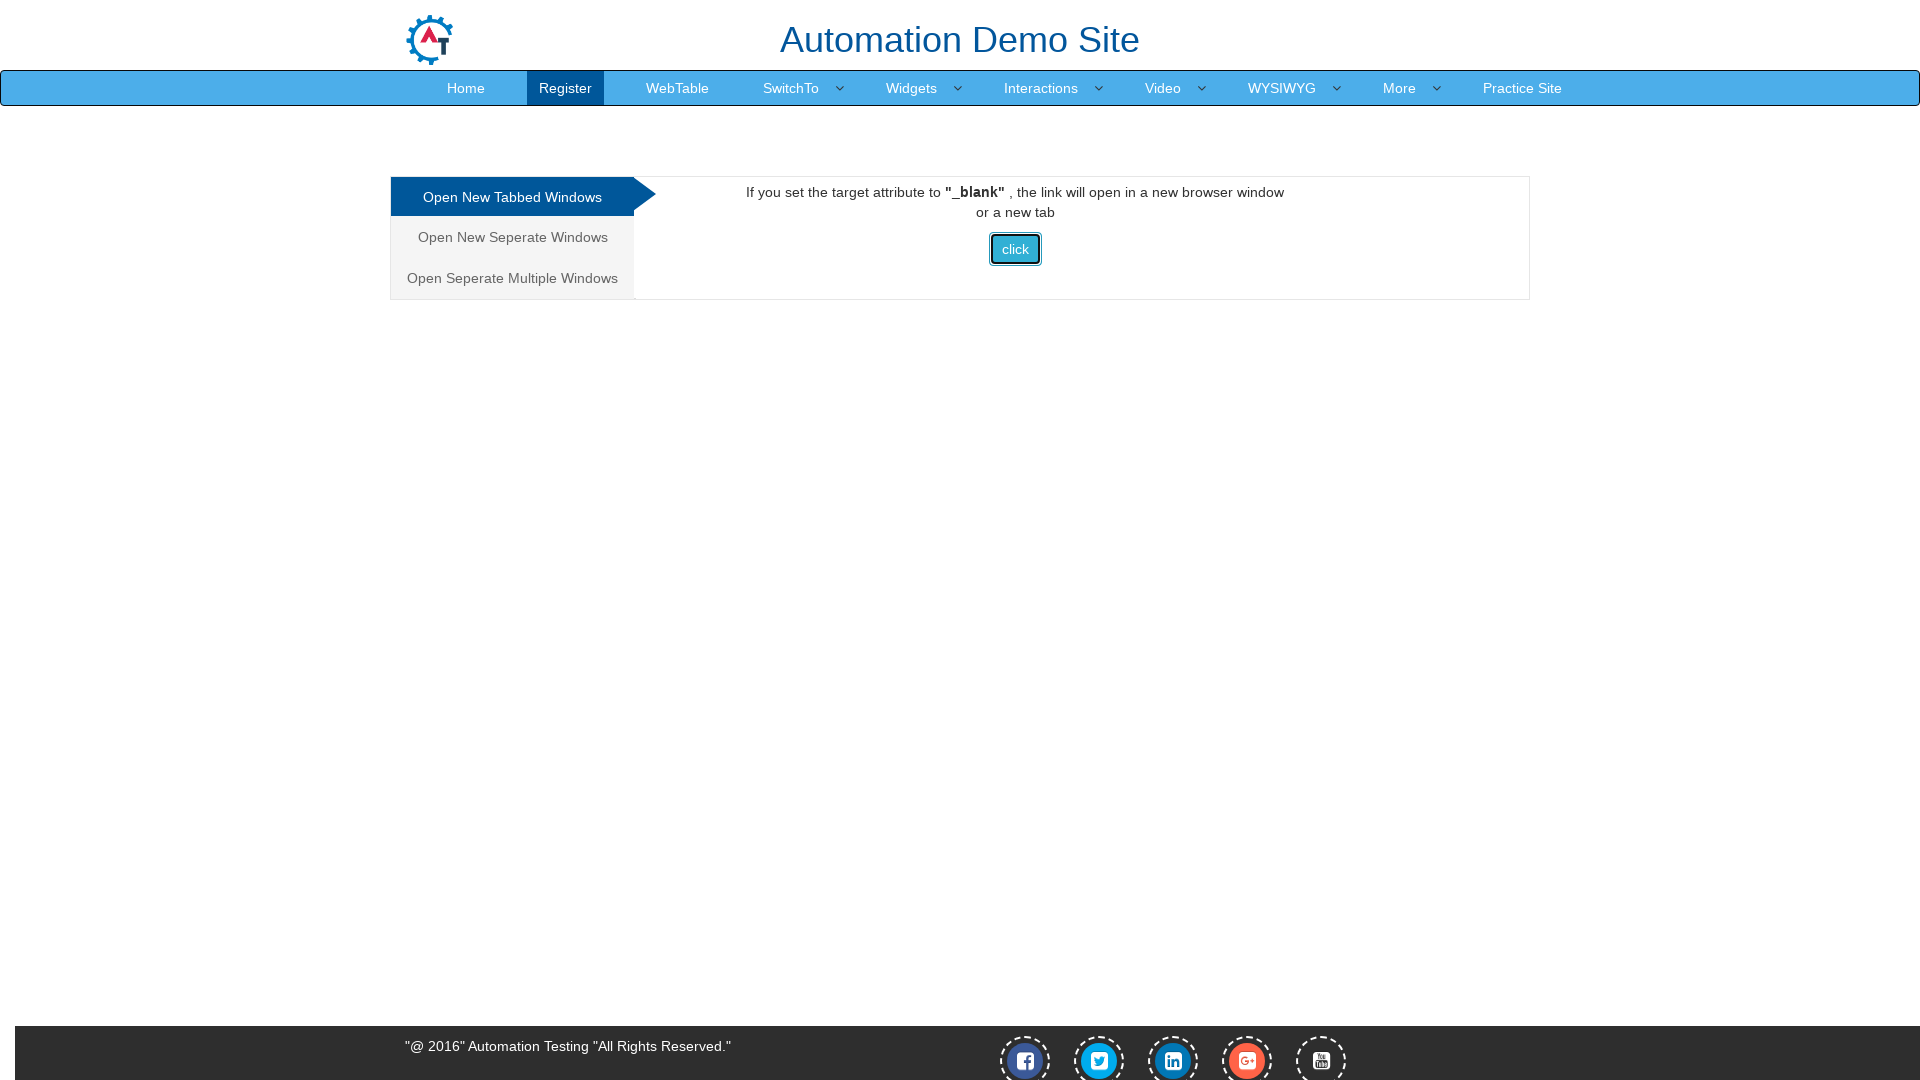

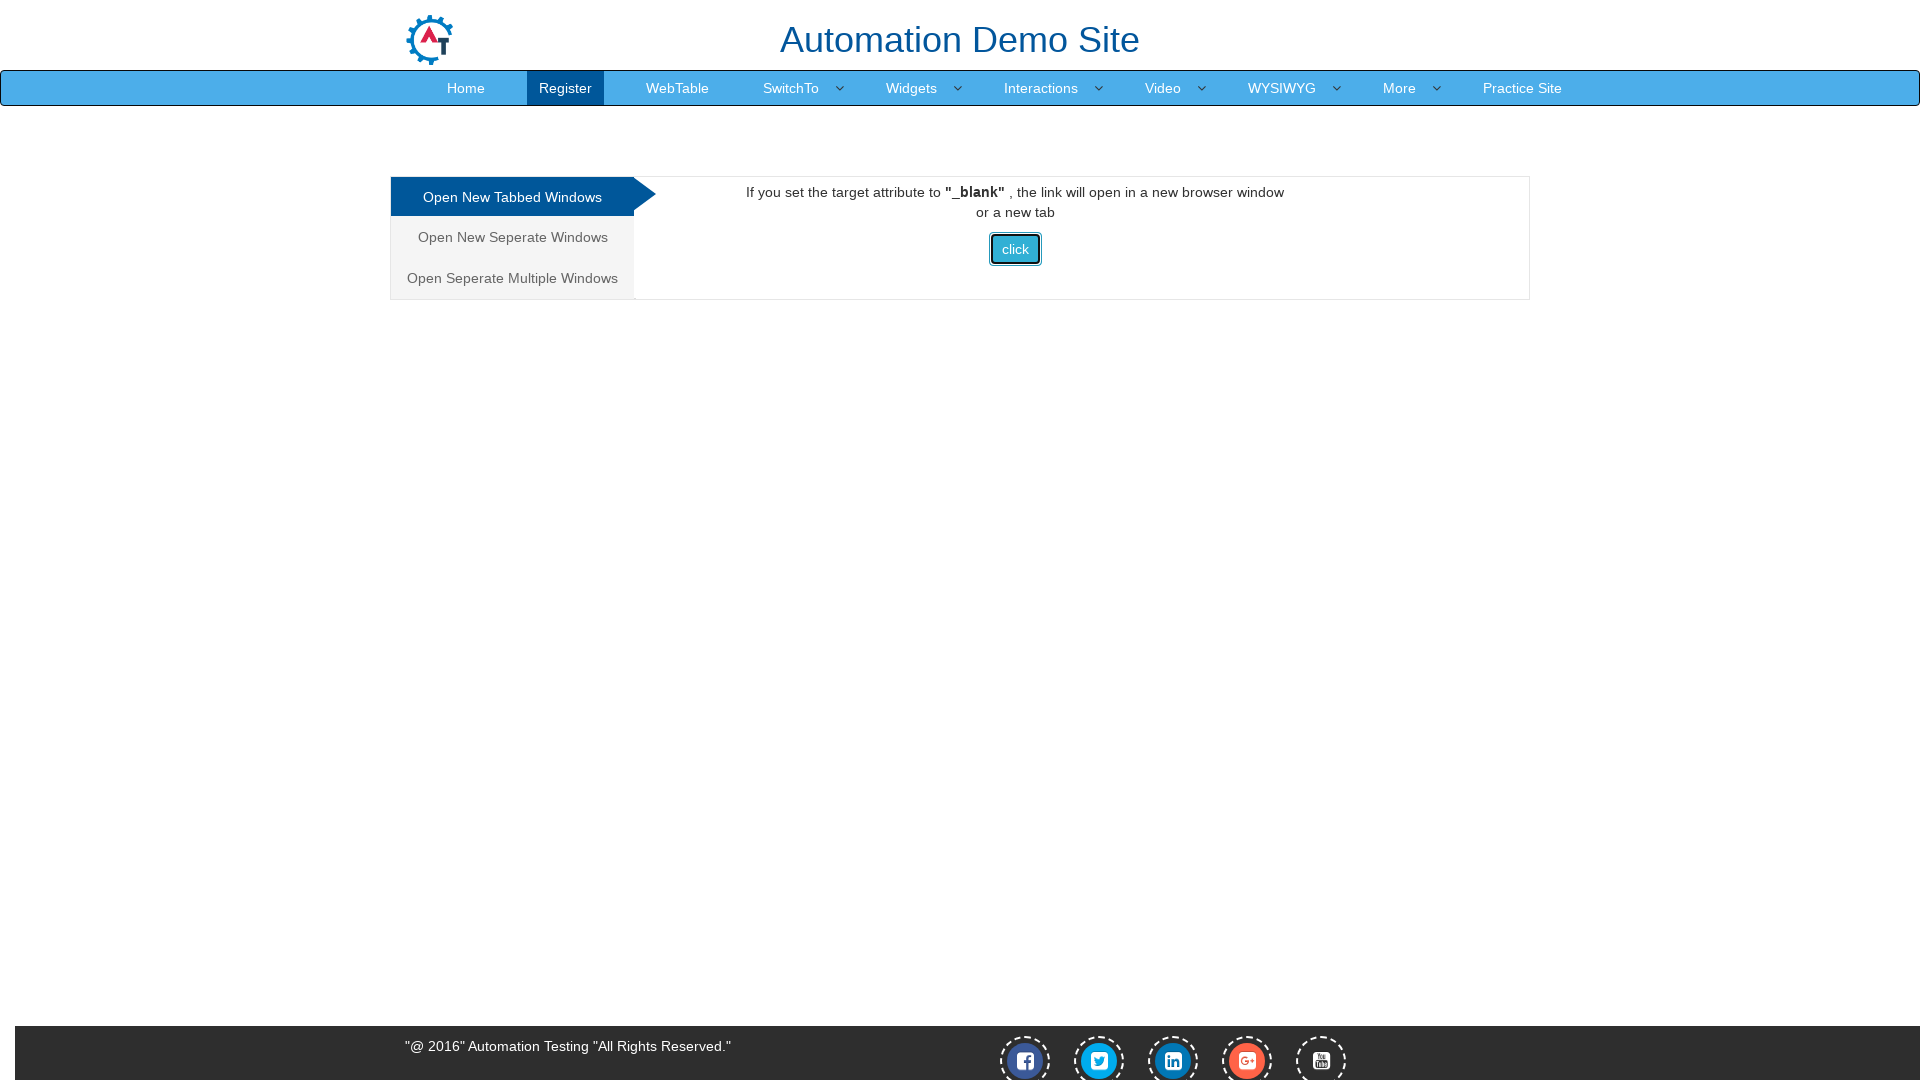